Tests navigation to Browse Languages and verifies that the numeric (0) section contains 10 languages

Starting URL: http://www.99-bottles-of-beer.net/

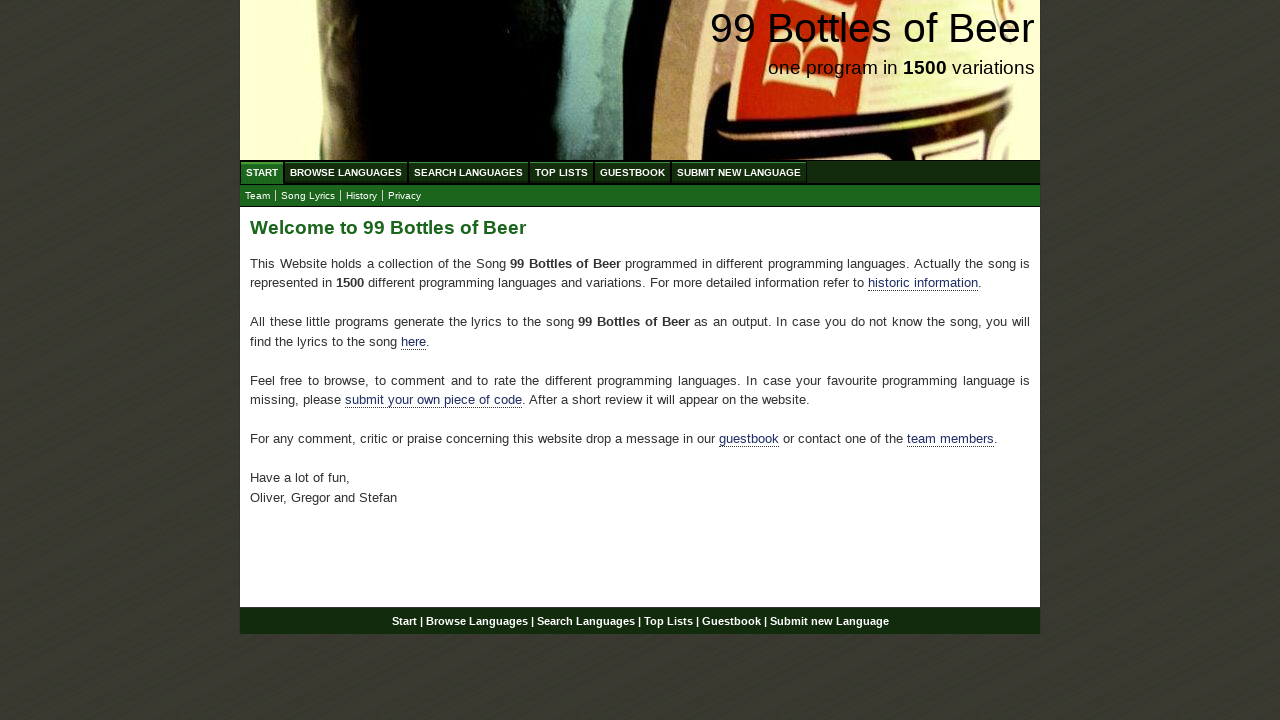

Clicked on Browse Languages link at (346, 172) on #menu a[href='/abc.html']
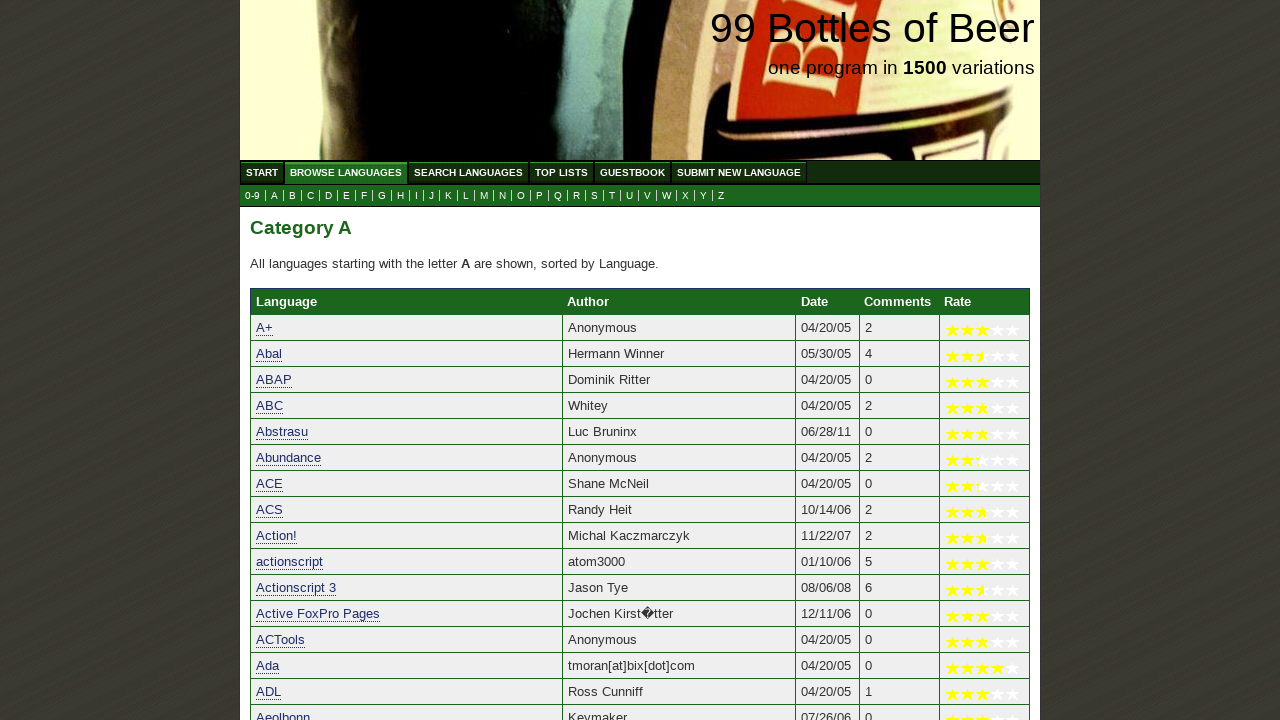

Clicked on numeric (0) category at (252, 196) on a[href='0.html']
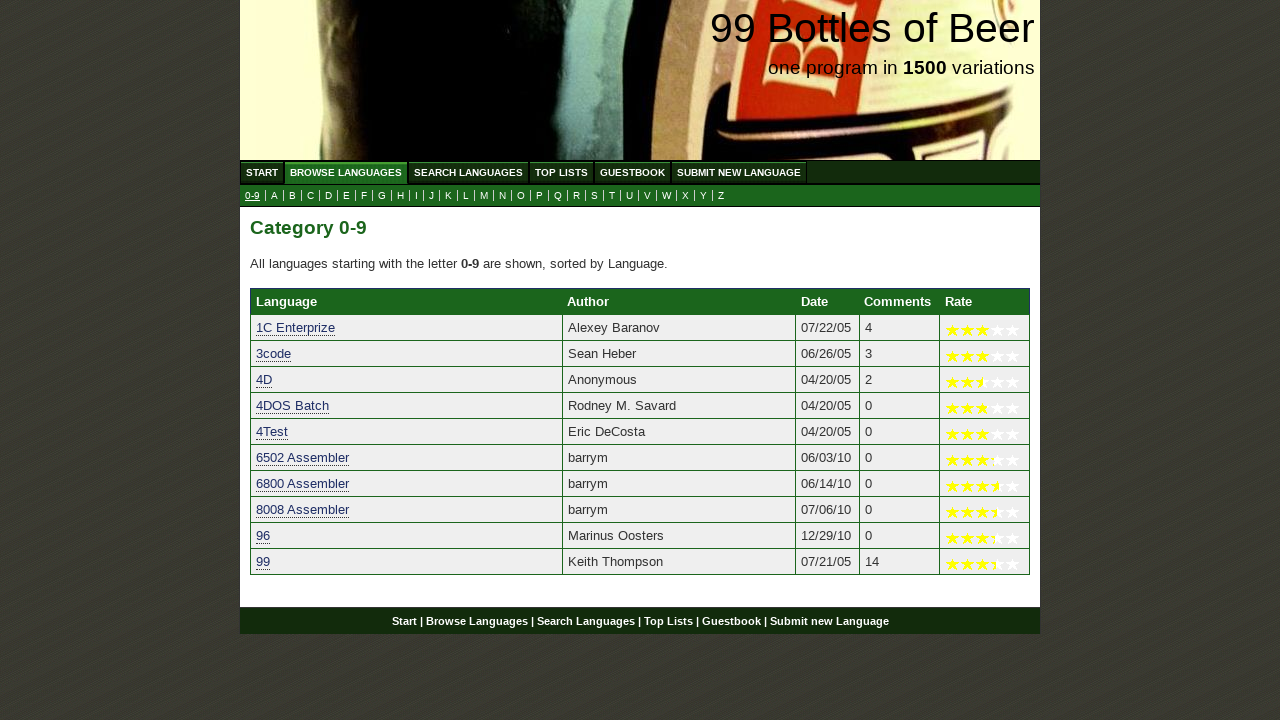

Language list loaded with 10 languages in numeric (0) section
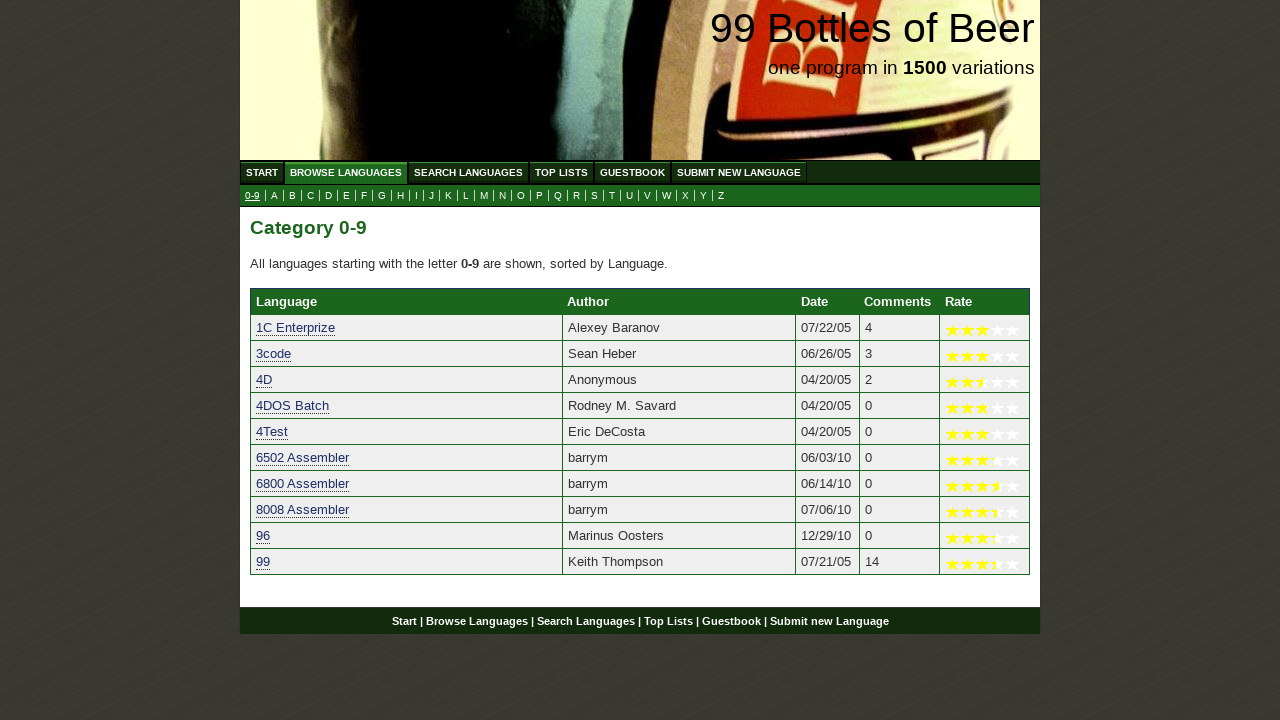

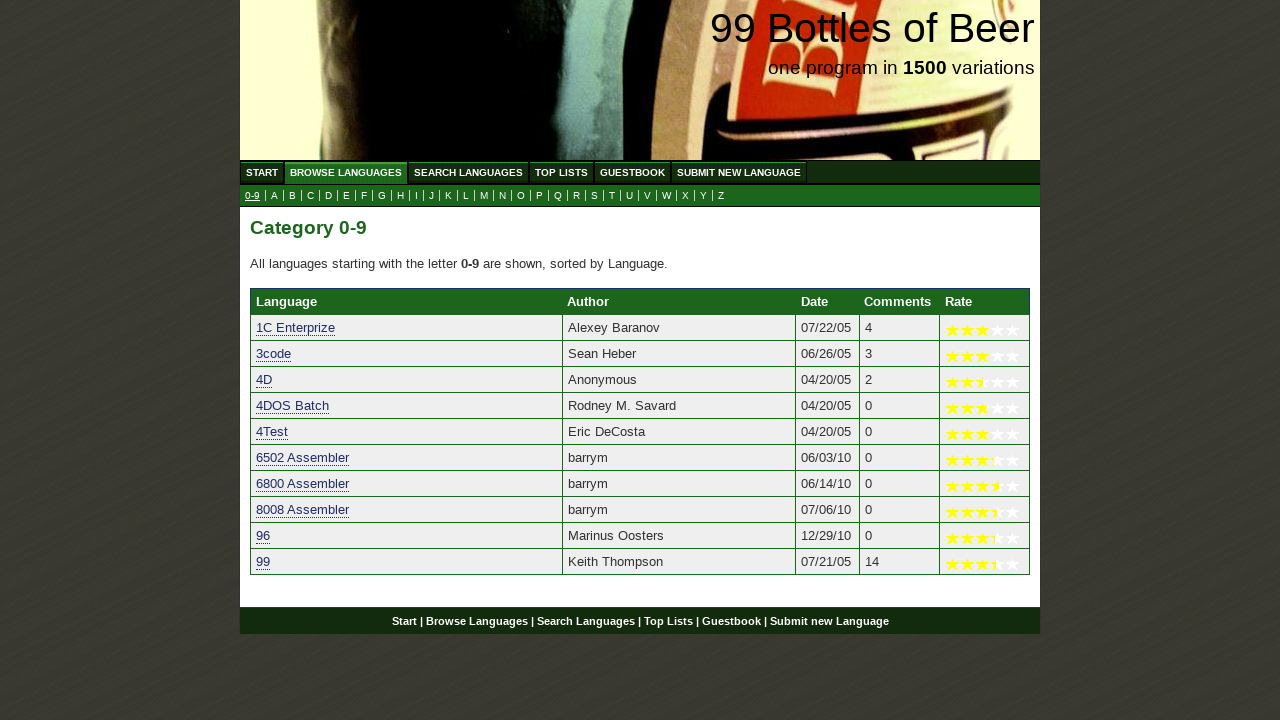